Clicks the "Show Me Alert" button and verifies the alert message contains the expected text

Starting URL: http://only-testing-blog.blogspot.com/2014/01/textbox.html

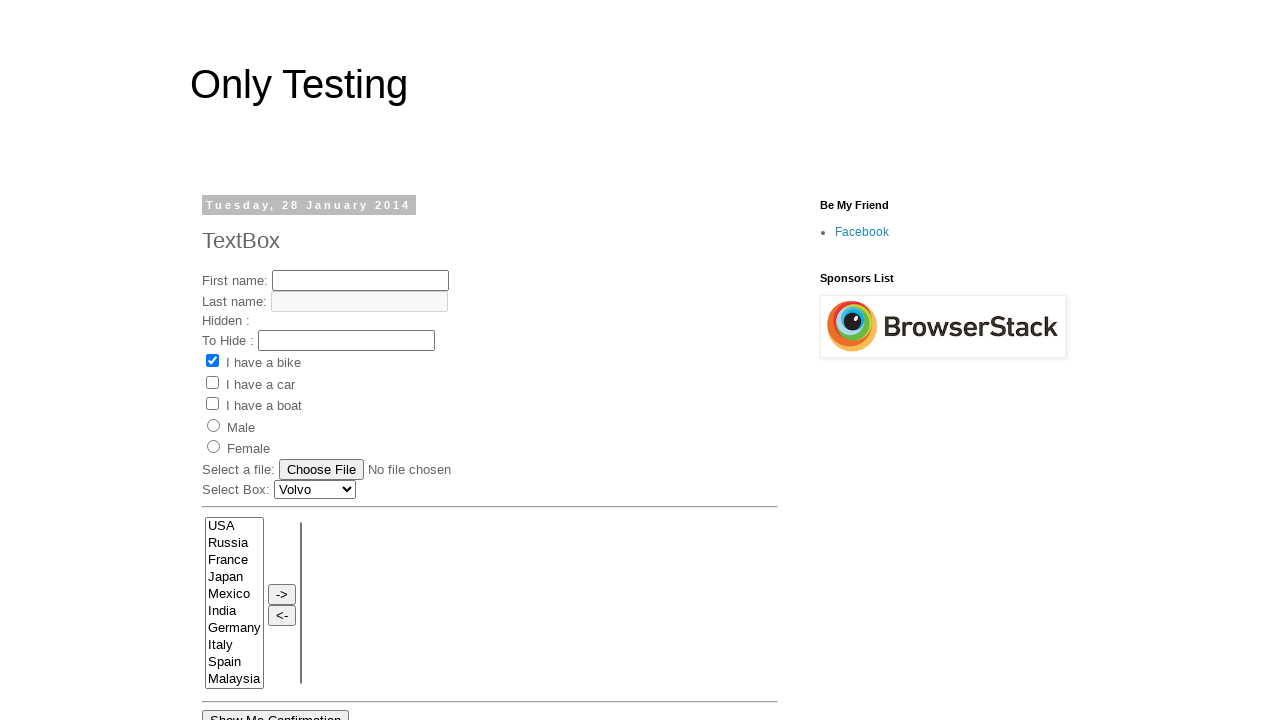

Clicked the Show Me Alert button at (252, 360) on xpath=//input[@onclick='myFunction1()']
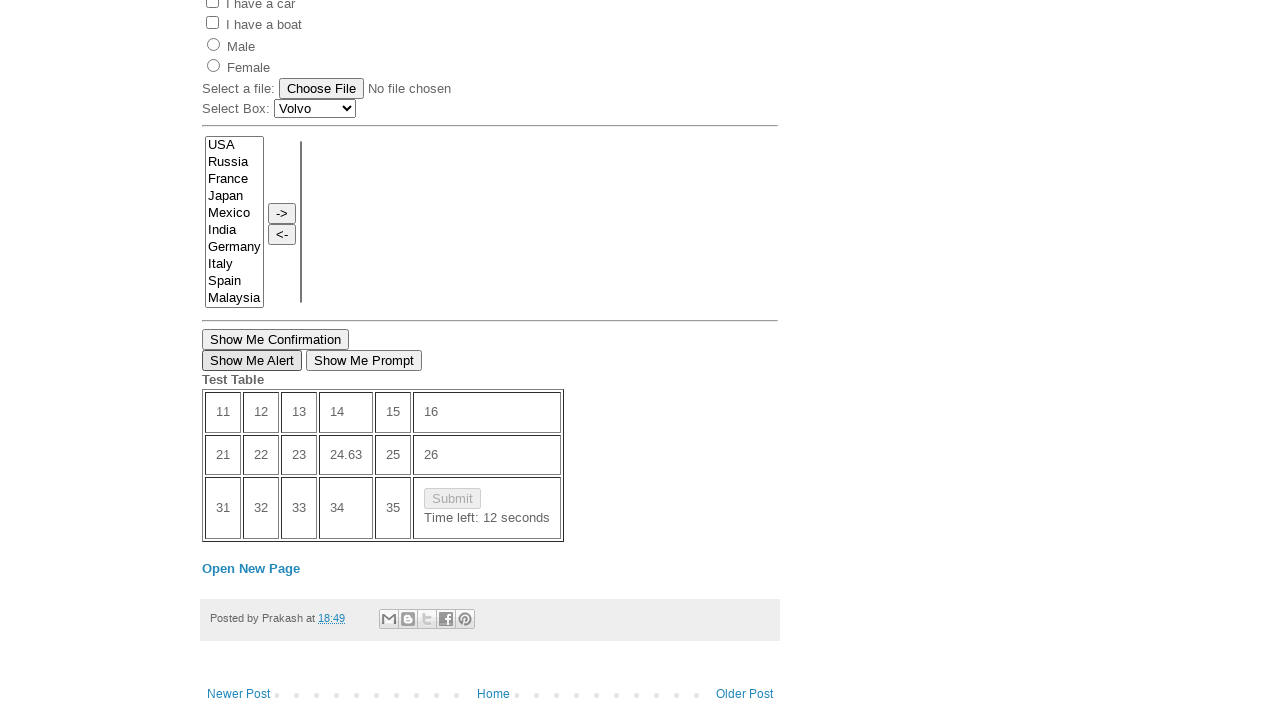

Set up initial dialog handler to accept alerts
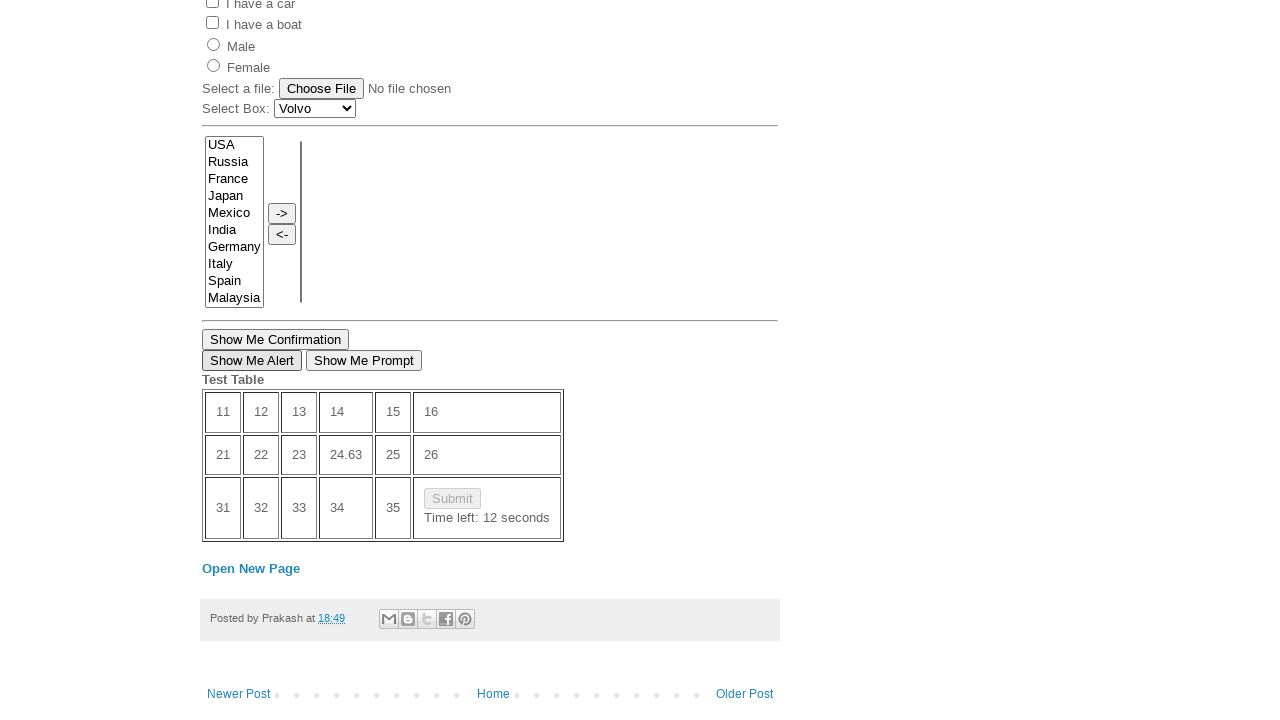

Registered dialog handler to verify alert message text
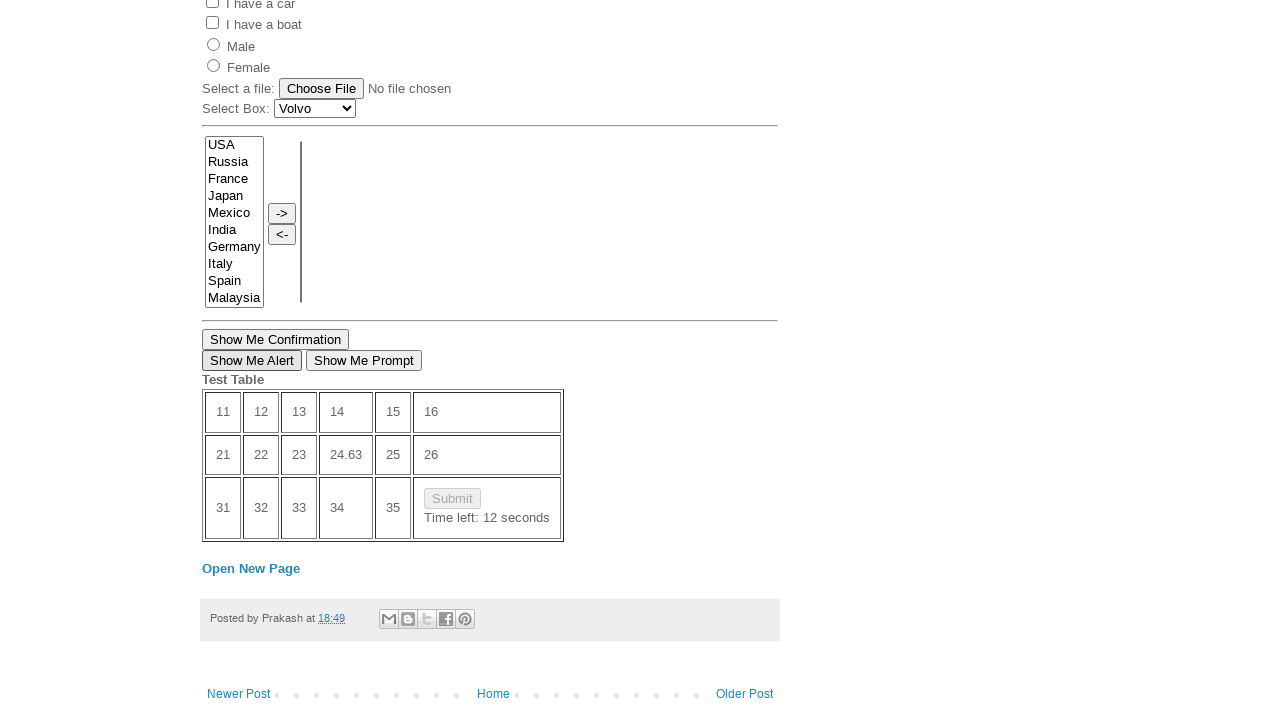

Clicked Show Me Alert button to trigger alert and verified message contains expected text at (252, 360) on xpath=//input[@onclick='myFunction1()']
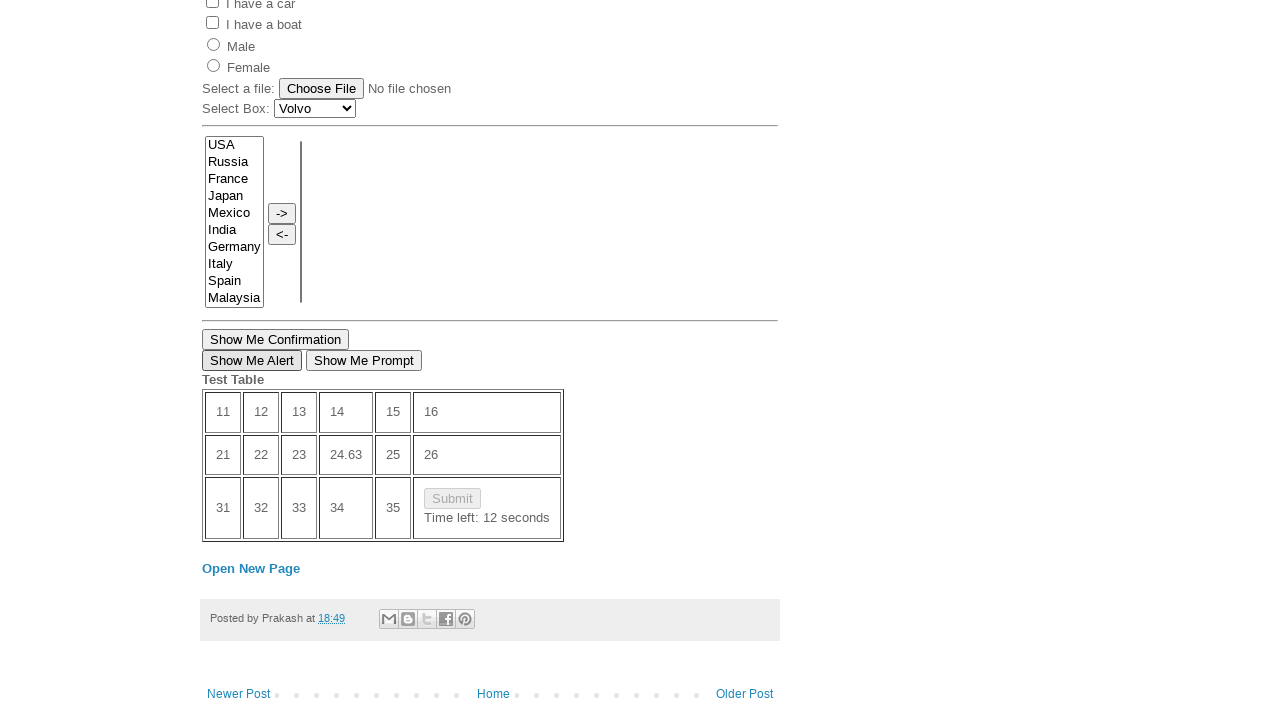

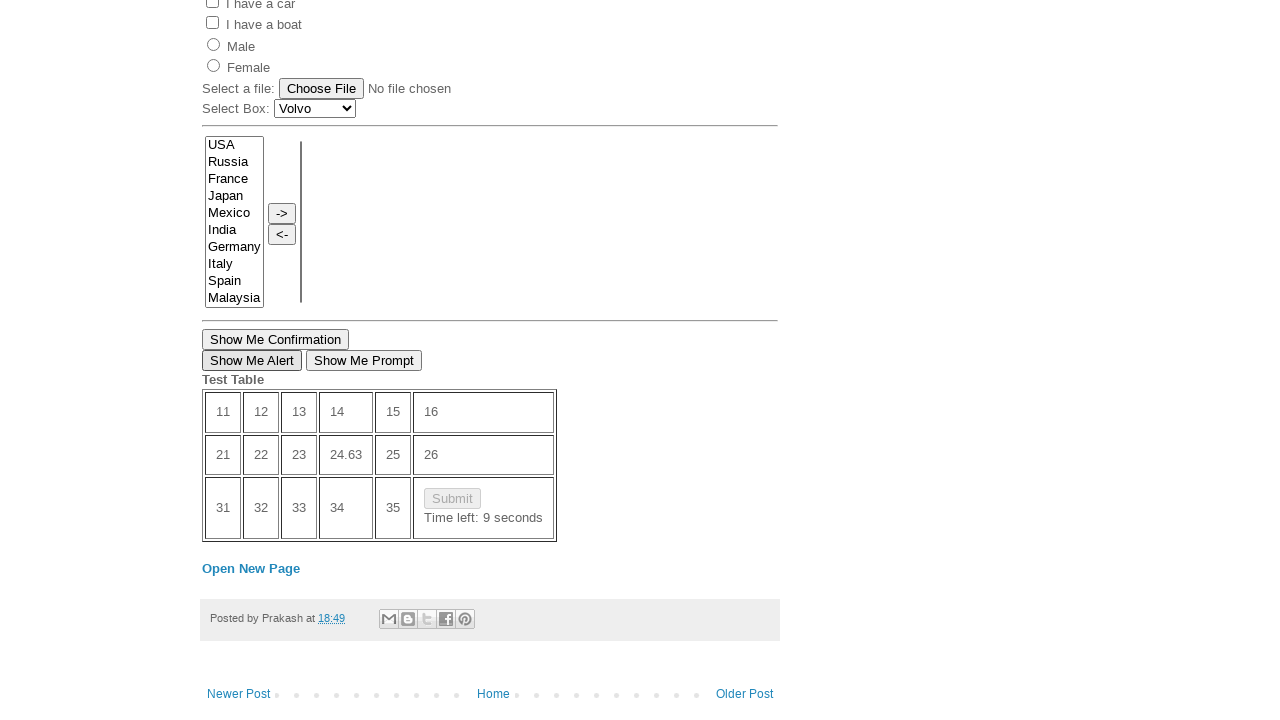